Tests alert handling functionality by entering a name in a text field, triggering an alert, and accepting it

Starting URL: https://rahulshettyacademy.com/AutomationPractice/

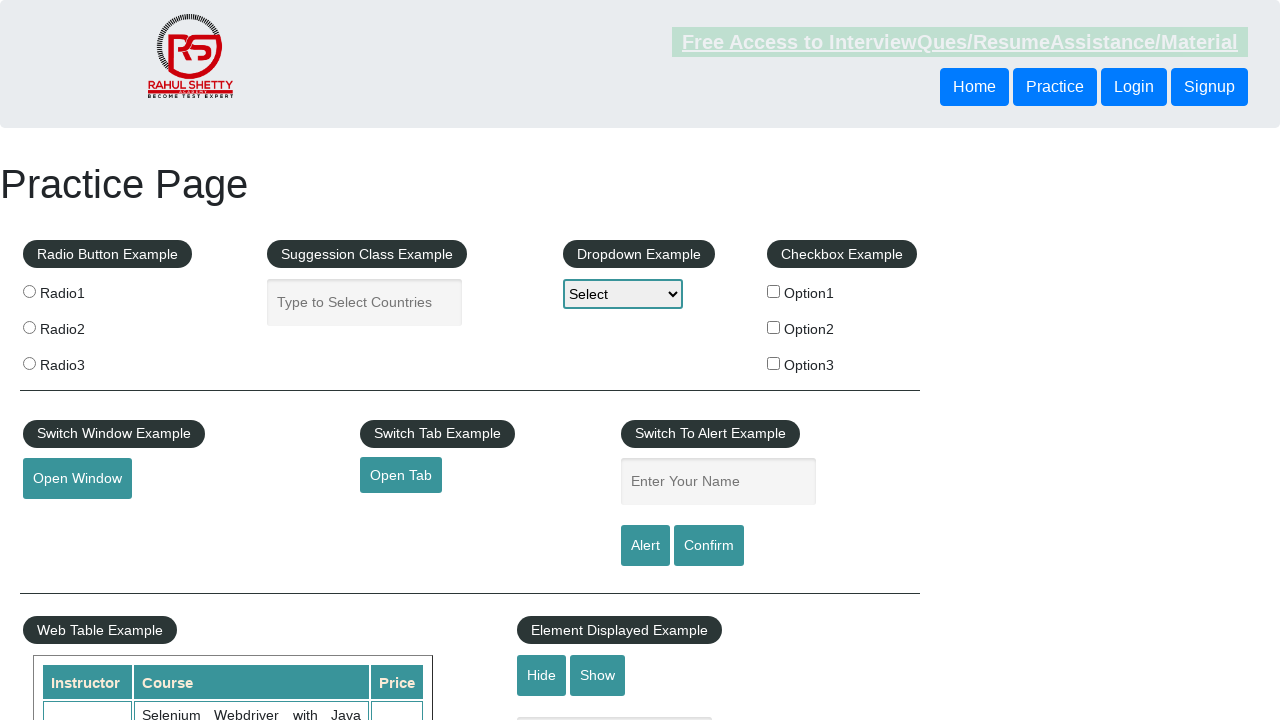

Filled name field with 'Lokesh' on //input[@placeholder='Enter Your Name']
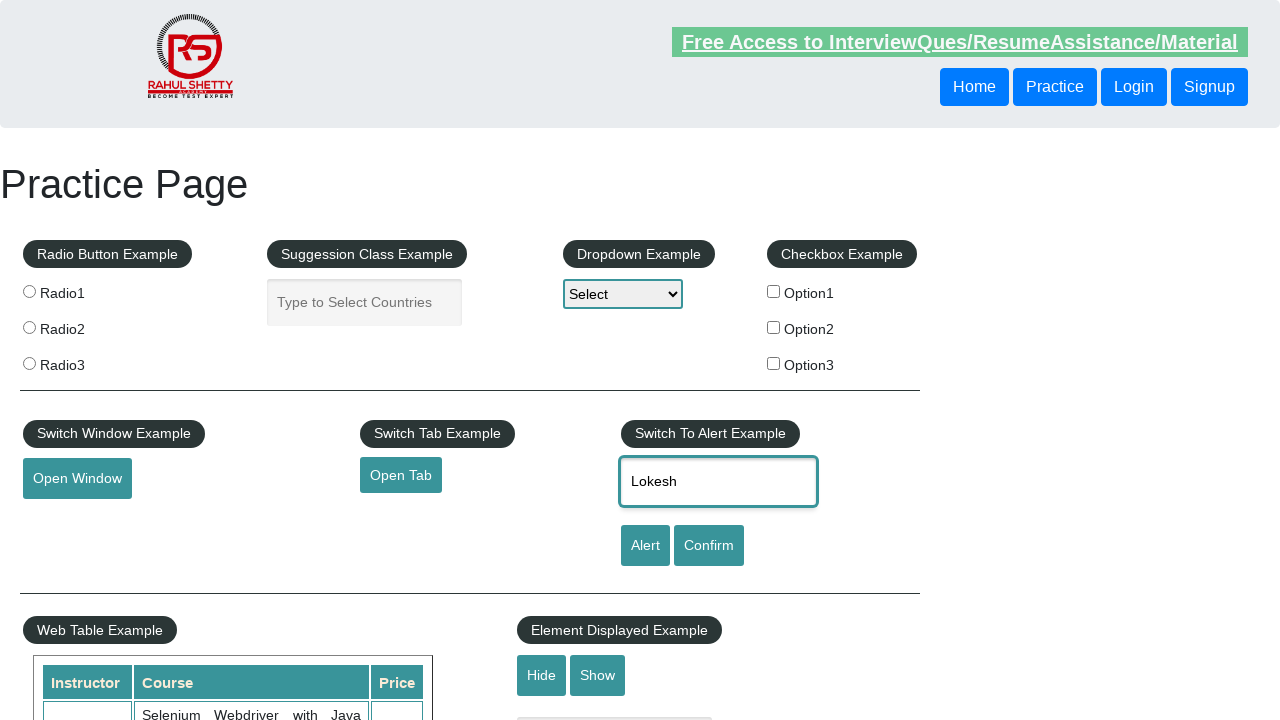

Clicked Alert button to trigger alert dialog at (645, 546) on input[value='Alert']
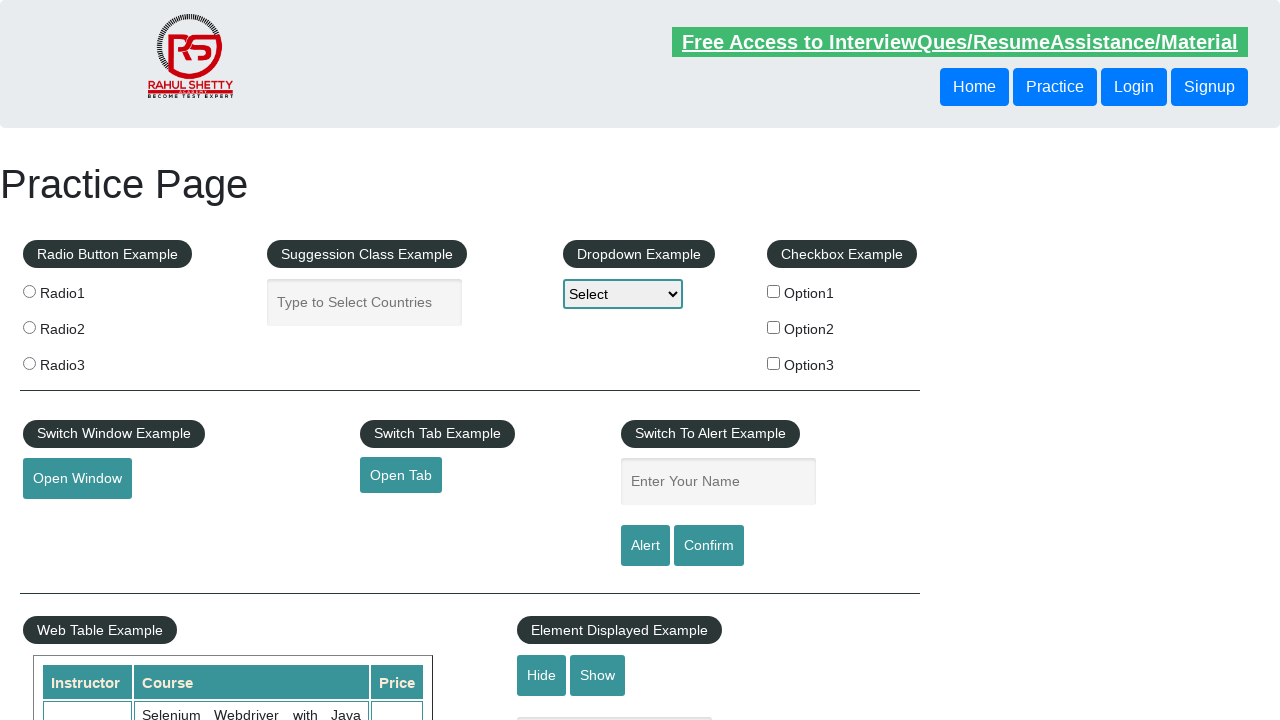

Set up dialog handler to accept alerts
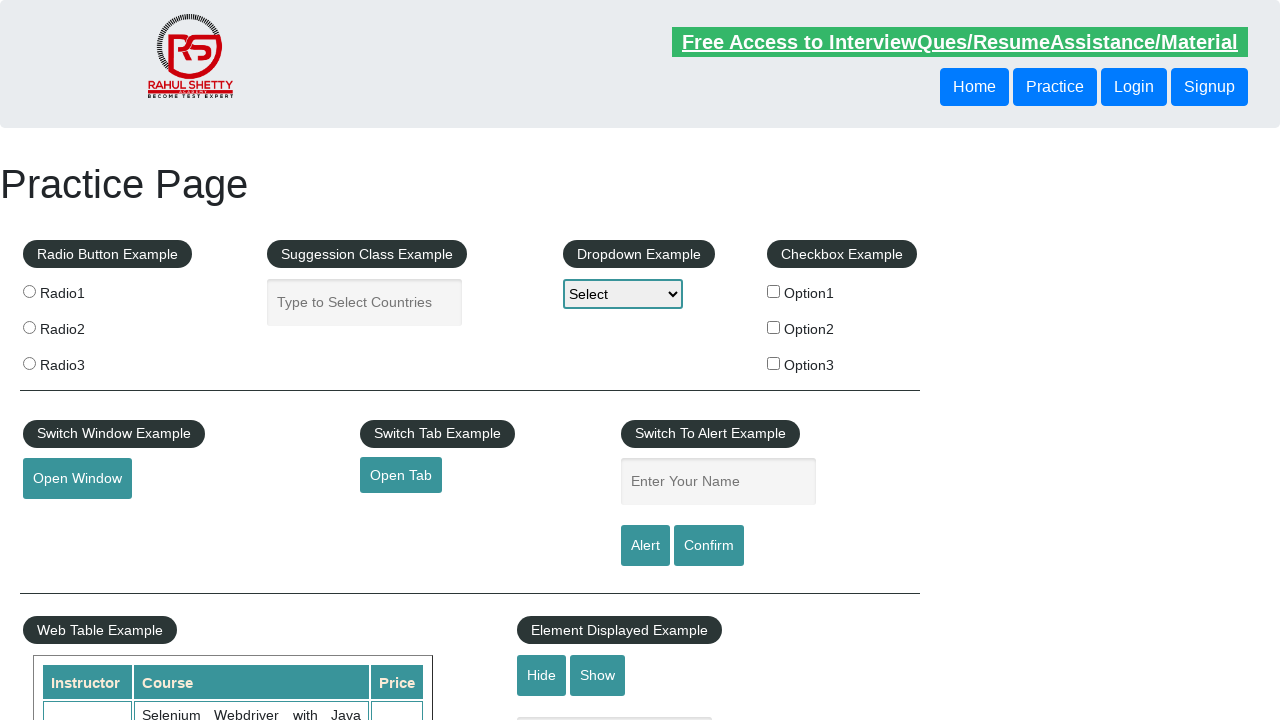

Clicked Alert button again to trigger and accept alert at (645, 546) on input[value='Alert']
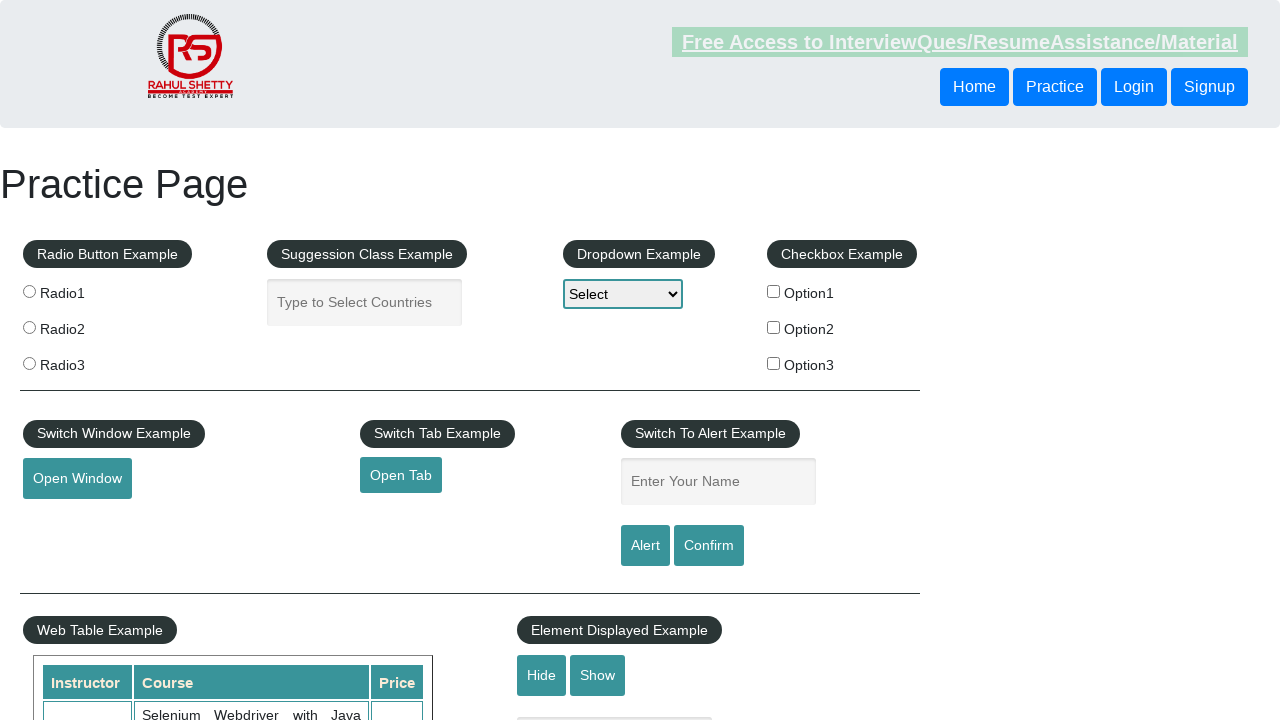

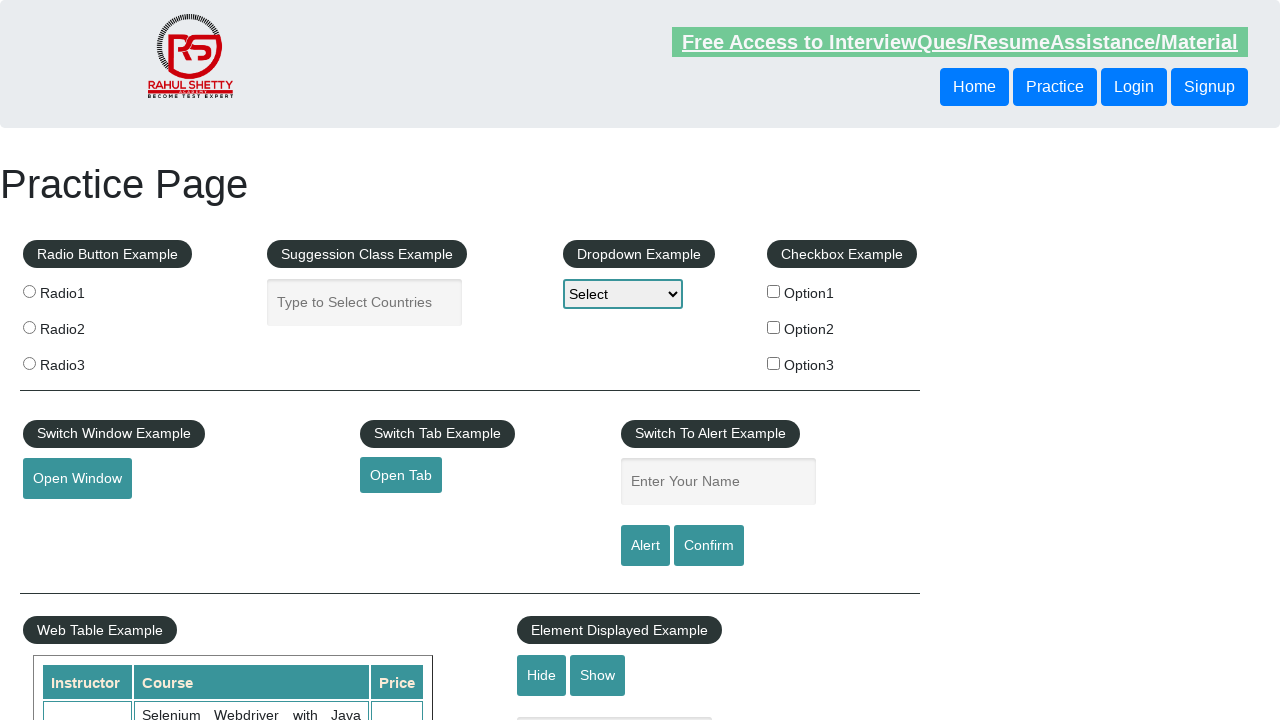